Tests the dark theme toggle functionality on Ethermine by clicking the theme switch and verifying the data-theme attribute

Starting URL: https://ethermine.org/

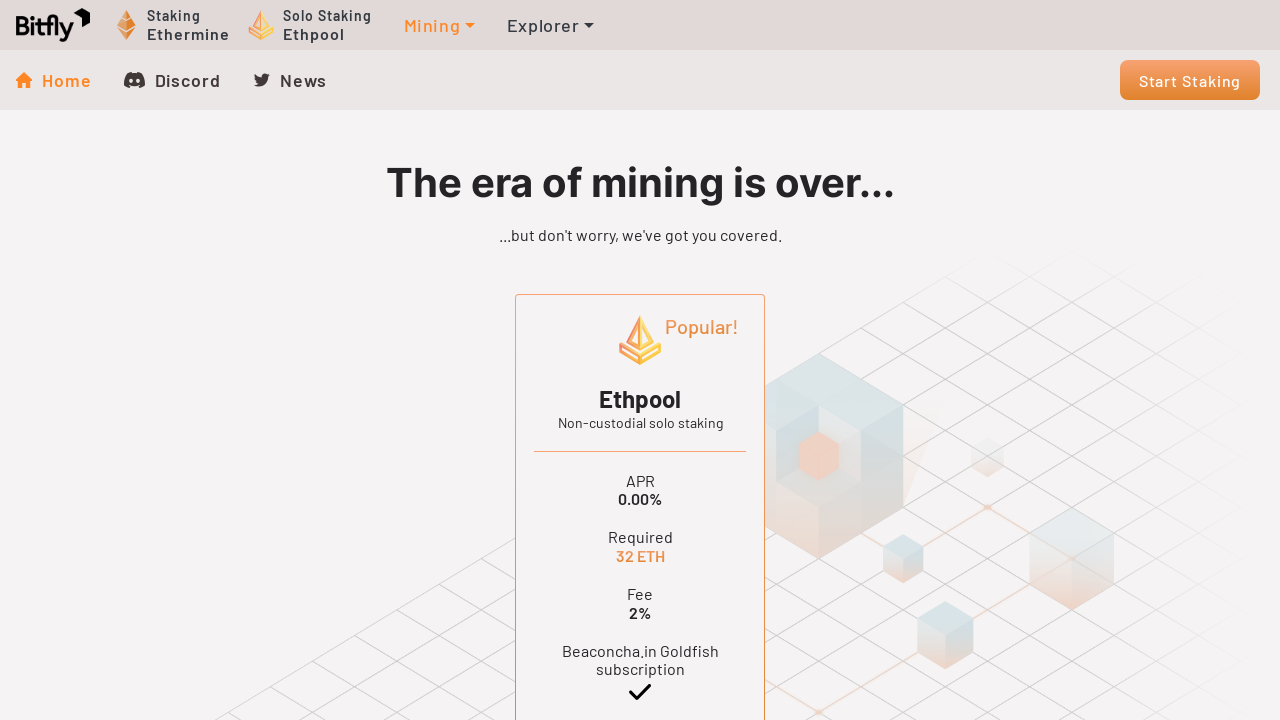

Clicked the dark theme switch button at (186, 674) on .theme-switch
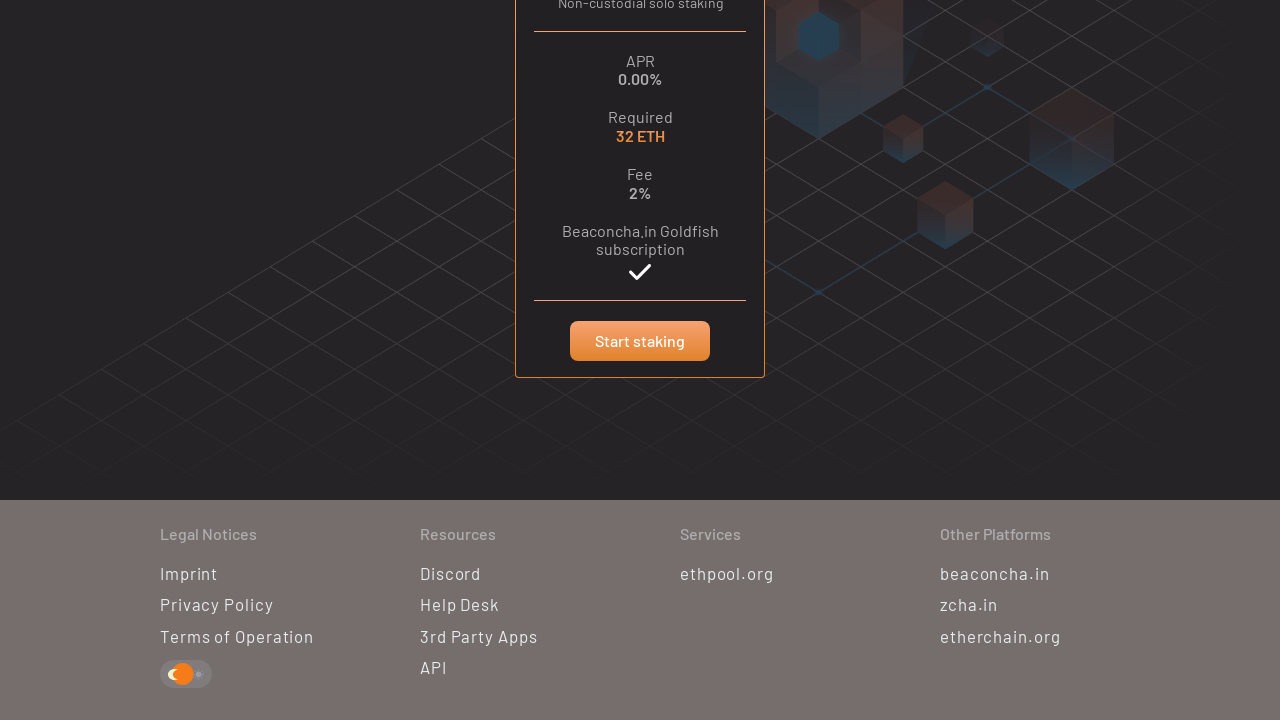

Located the HTML element
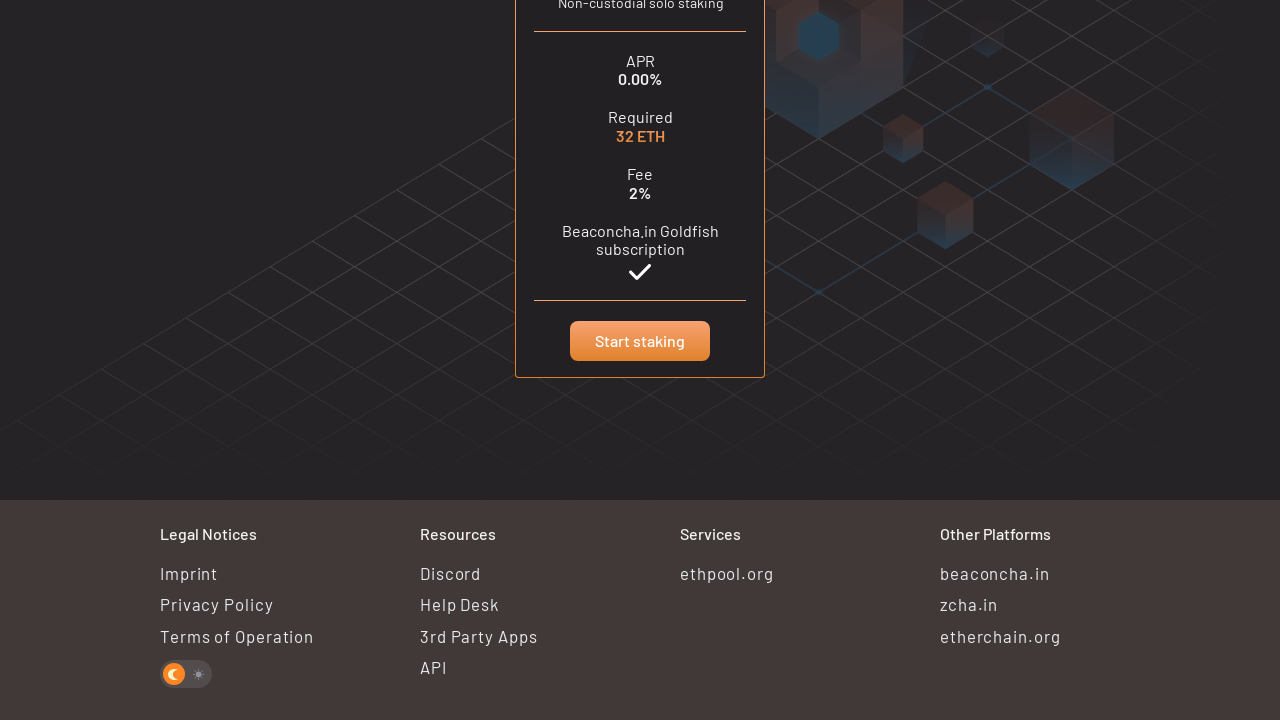

Verified data-theme attribute equals 'dark'
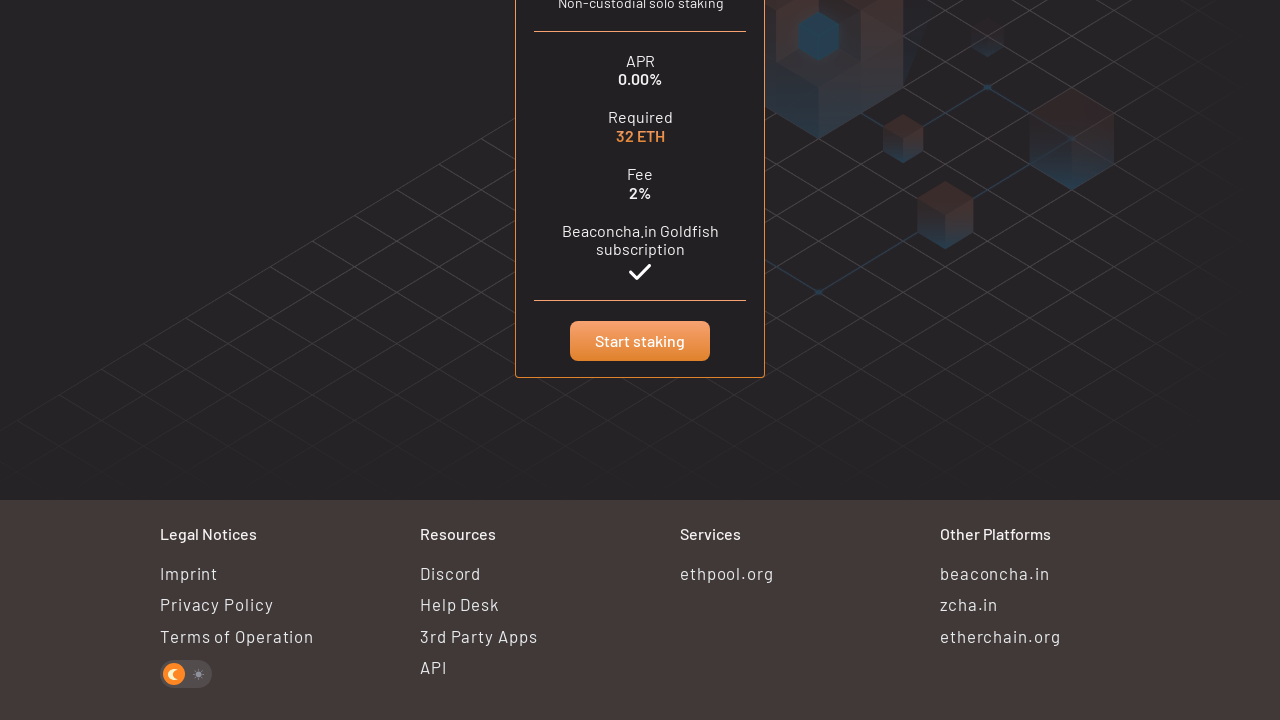

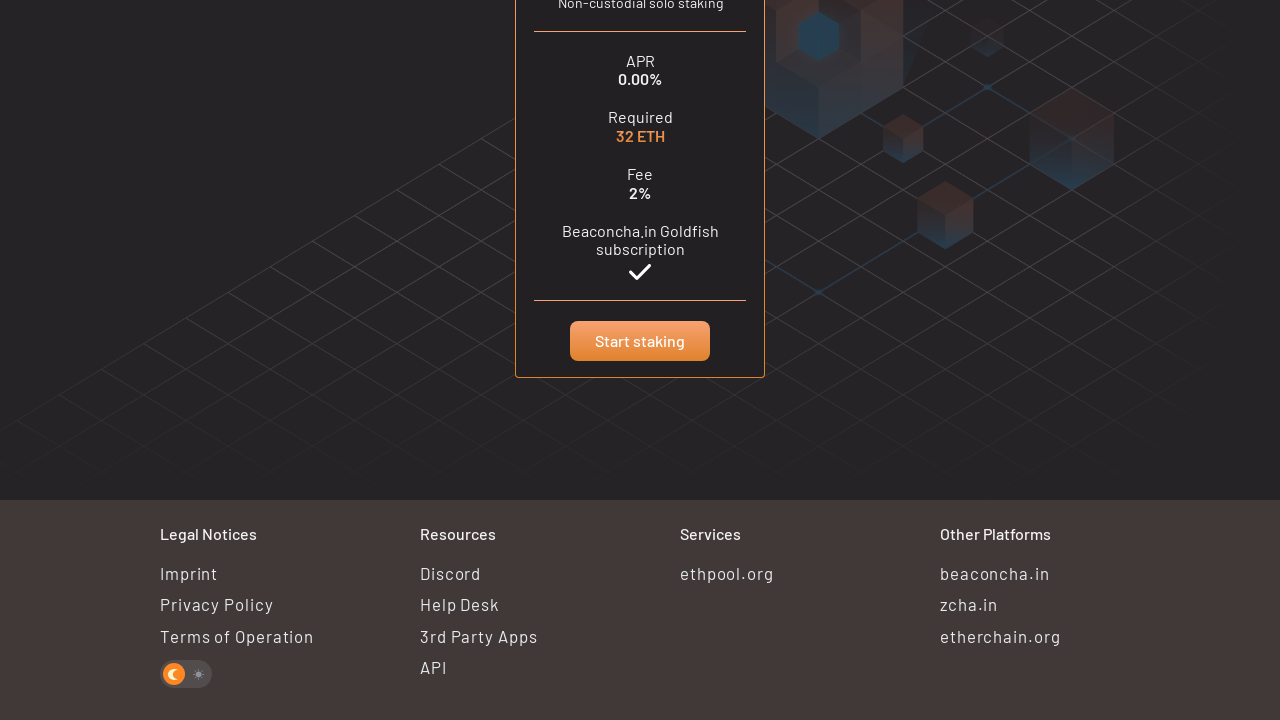